Clicks the first alert button and handles the dialog by accepting it

Starting URL: https://autoprojekt.simplytest.de/sample-page/

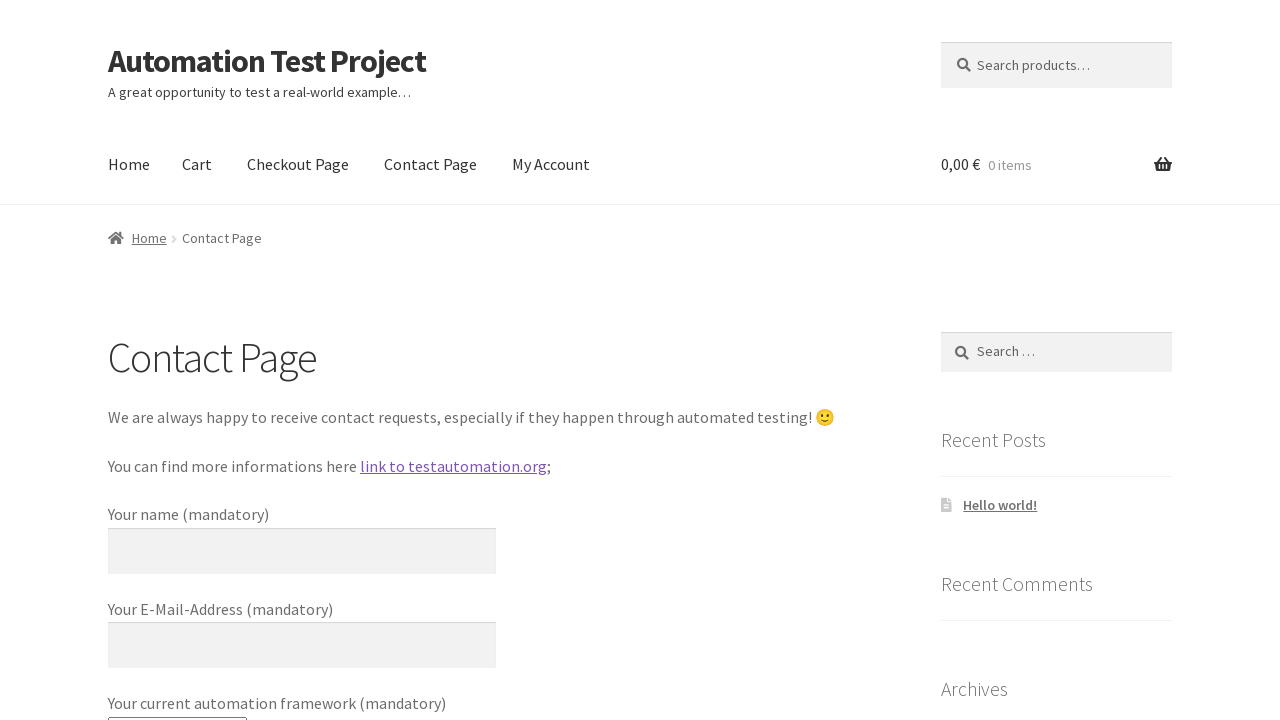

Set up dialog handler to accept alert dialogs
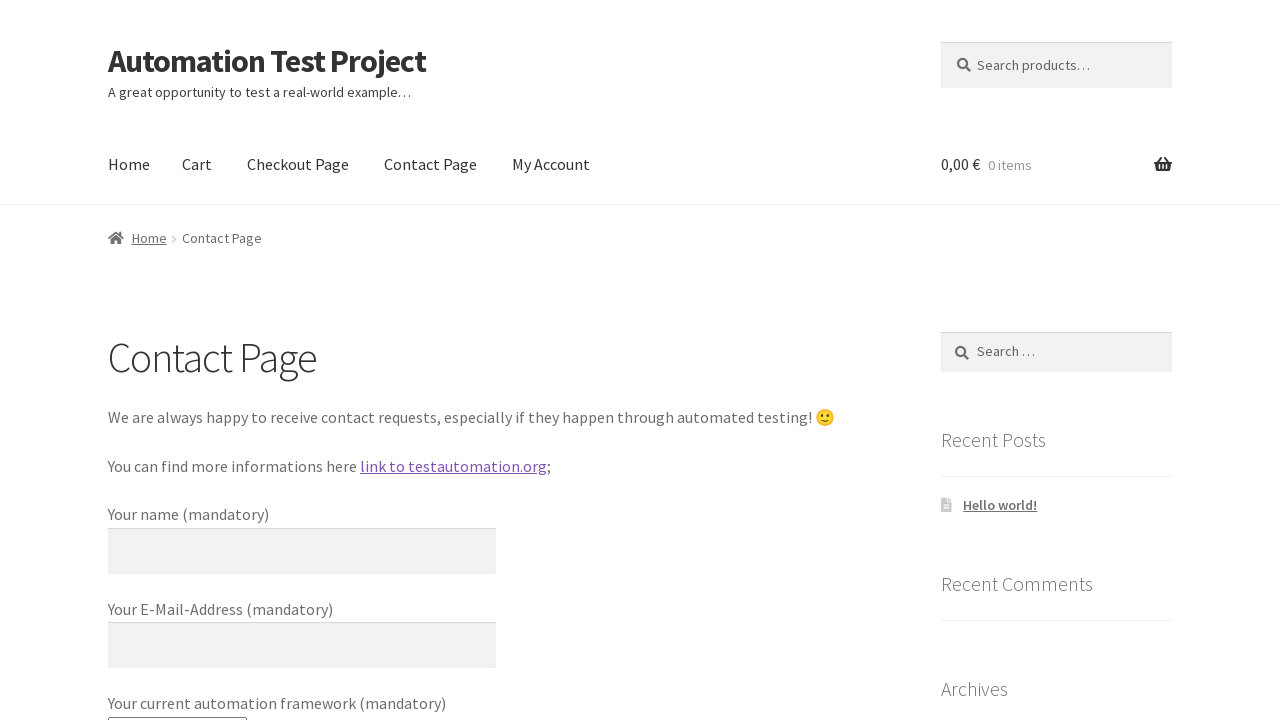

Clicked the first alert button at (229, 360) on #alert1
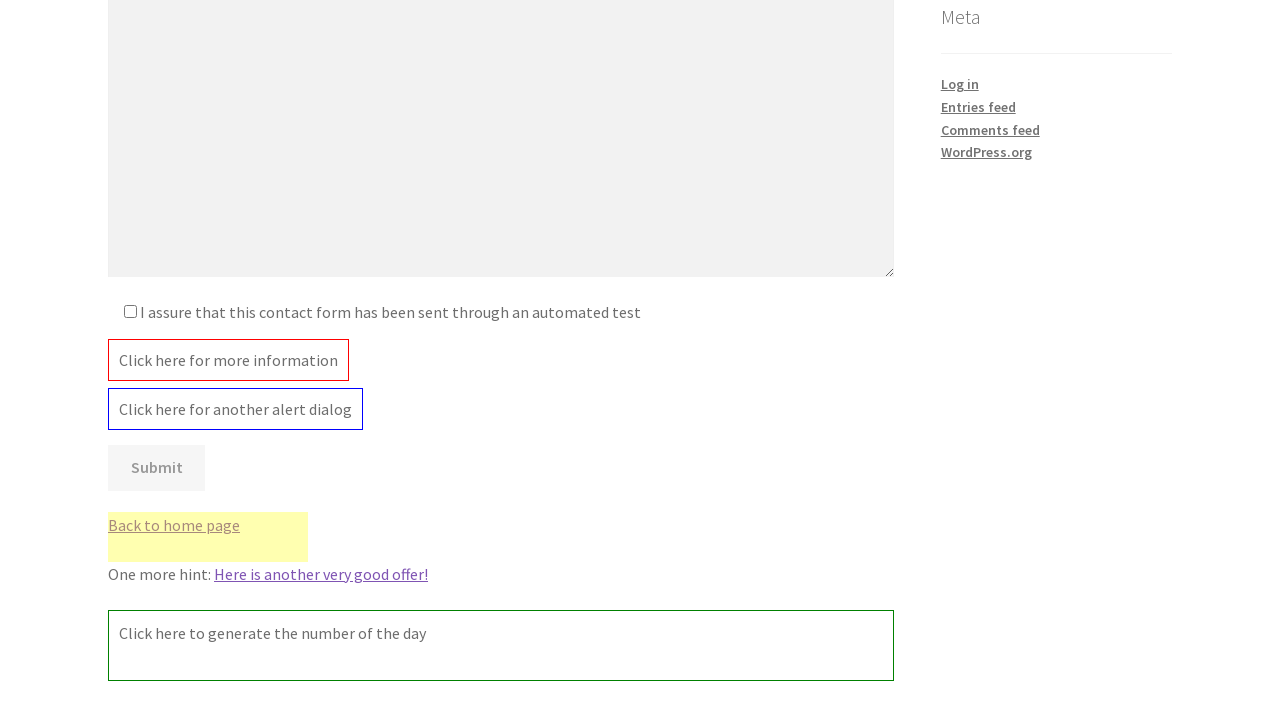

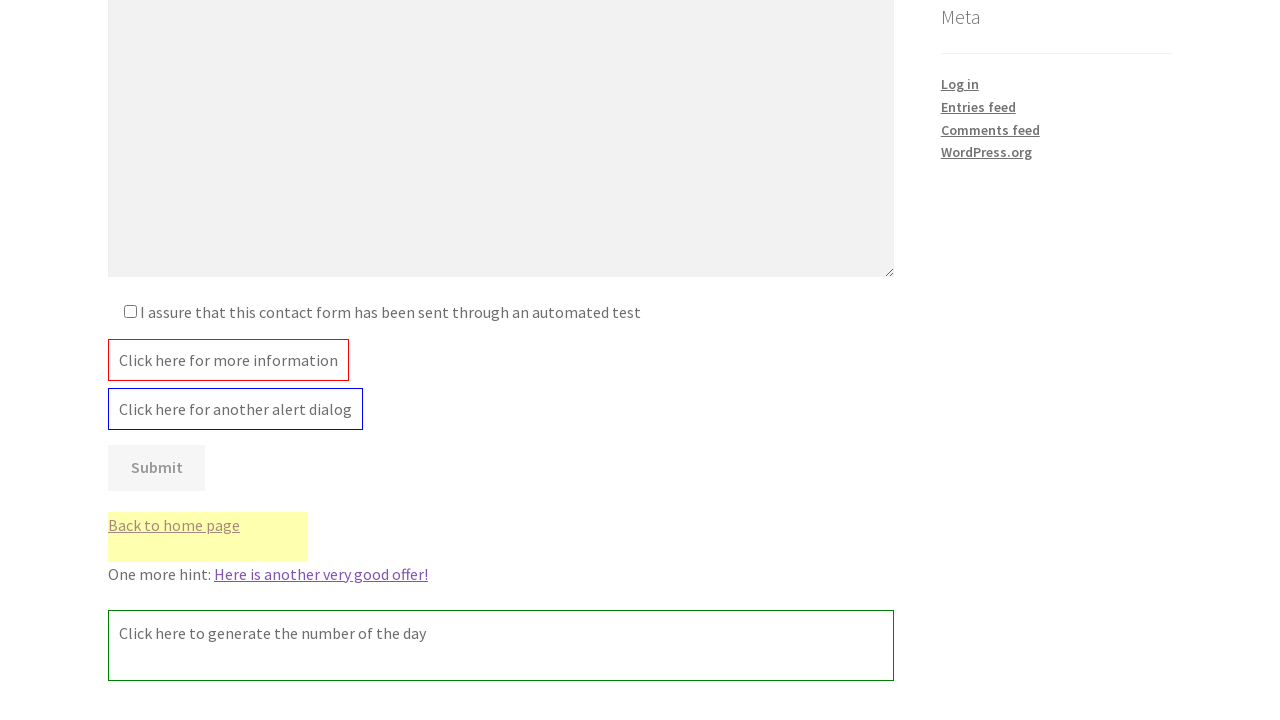